Tests checkbox interactions including checking, unchecking, and selecting multiple checkboxes

Starting URL: https://rahulshettyacademy.com/AutomationPractice/

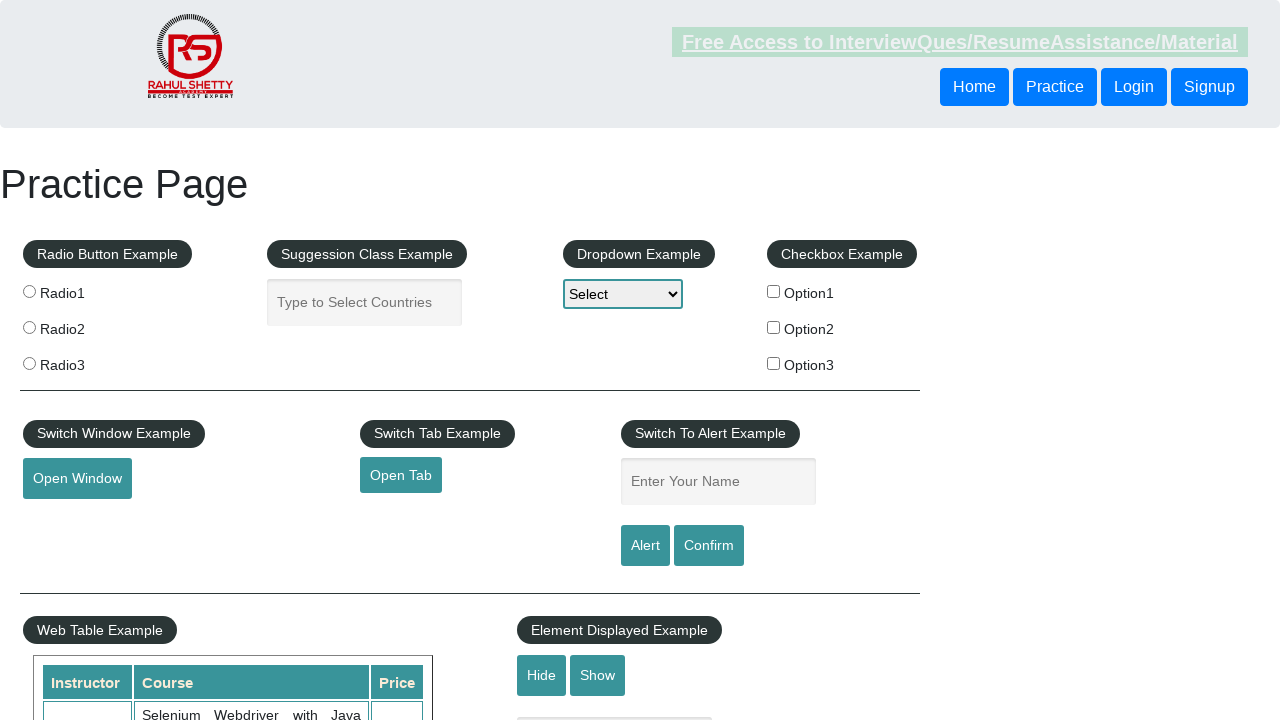

Checked the first checkbox (checkBoxOption1) at (774, 291) on #checkBoxOption1
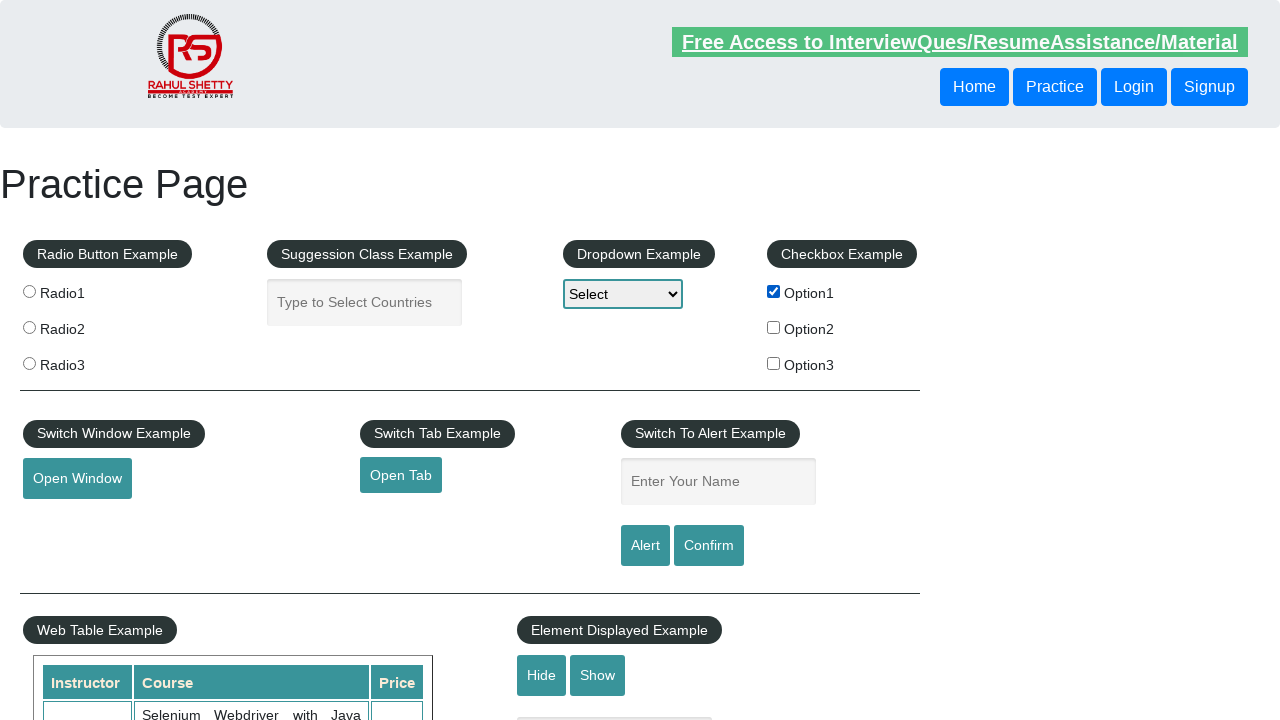

Unchecked the first checkbox (checkBoxOption1) at (774, 291) on #checkBoxOption1
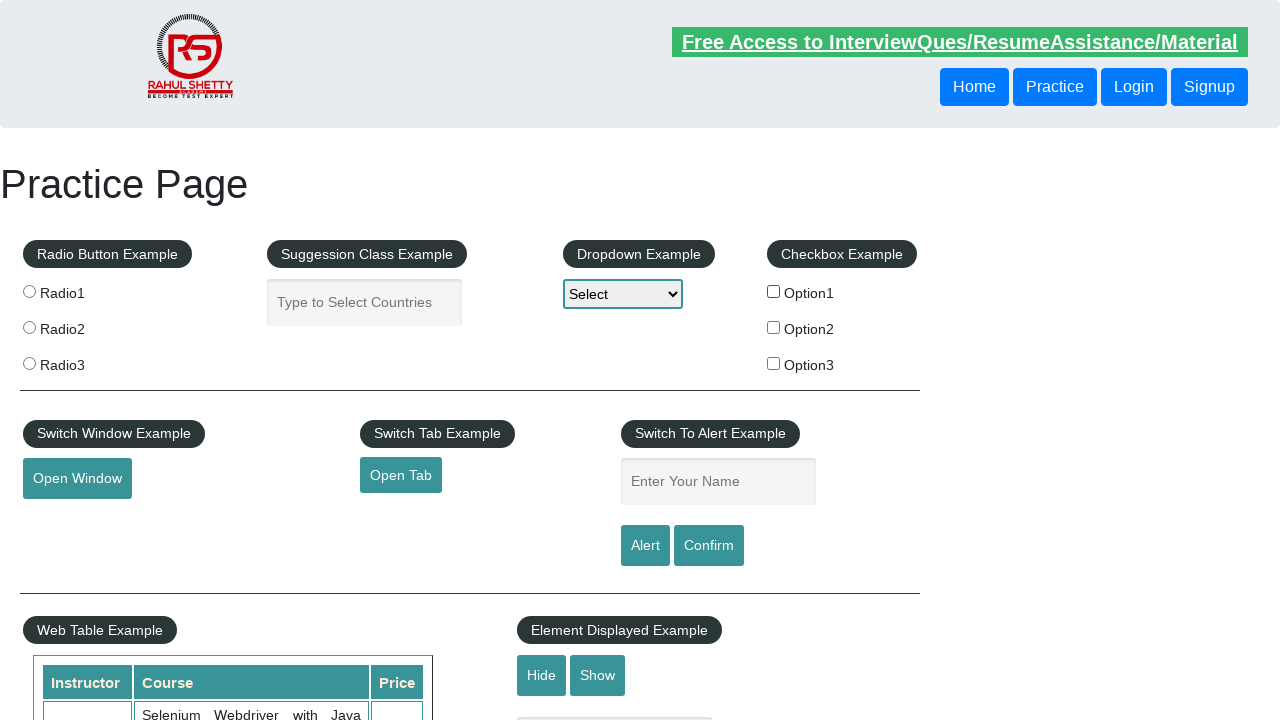

Located all checkbox elements
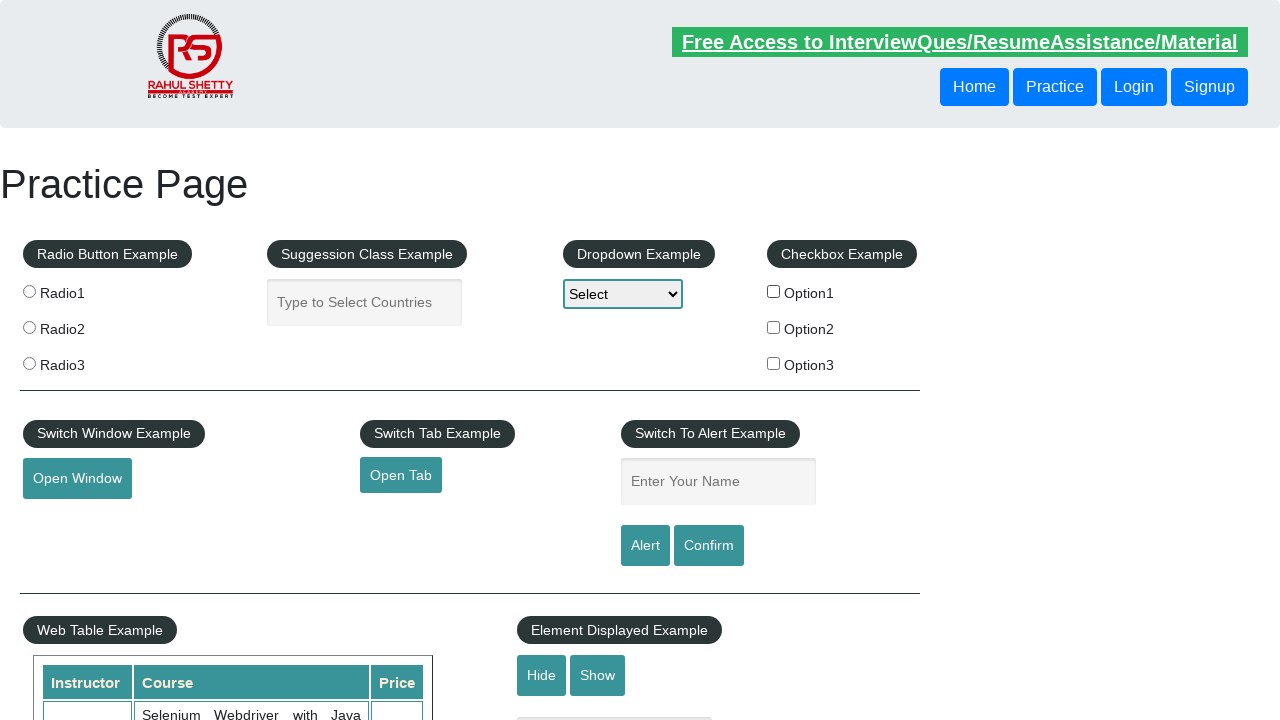

Checked a checkbox element at (774, 291) on input[type='checkbox'] >> nth=0
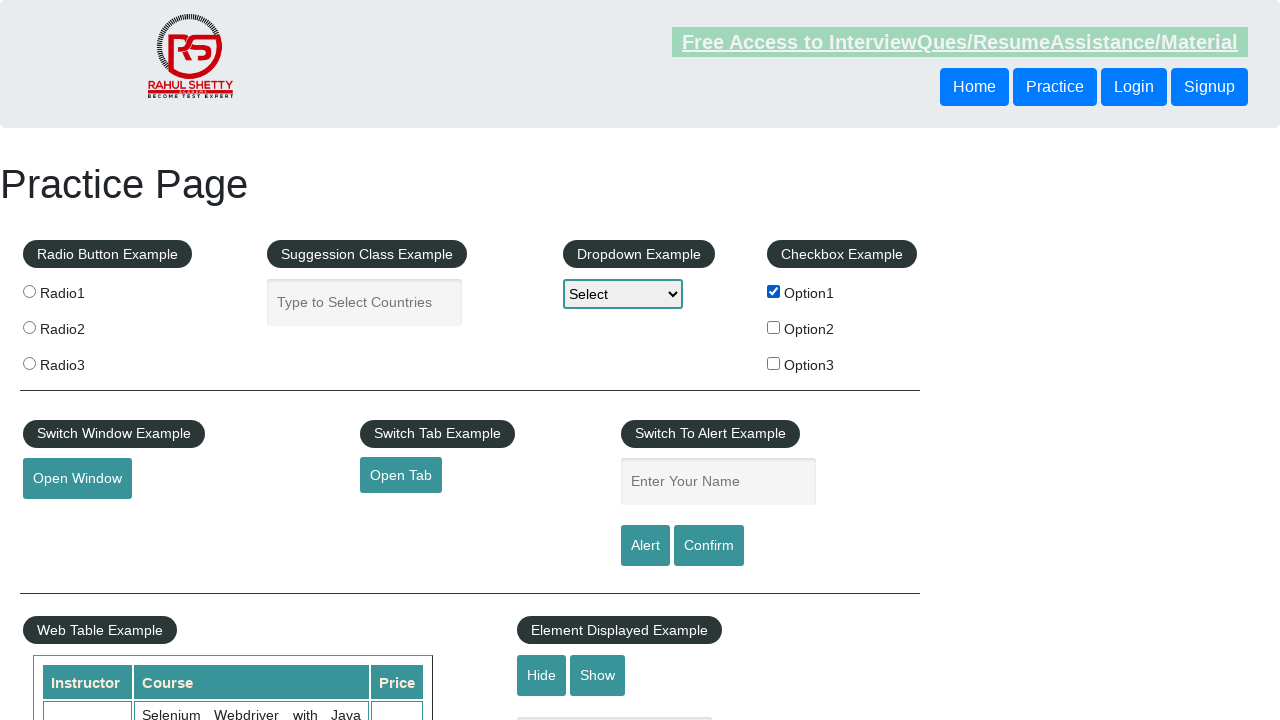

Checked a checkbox element at (774, 327) on input[type='checkbox'] >> nth=1
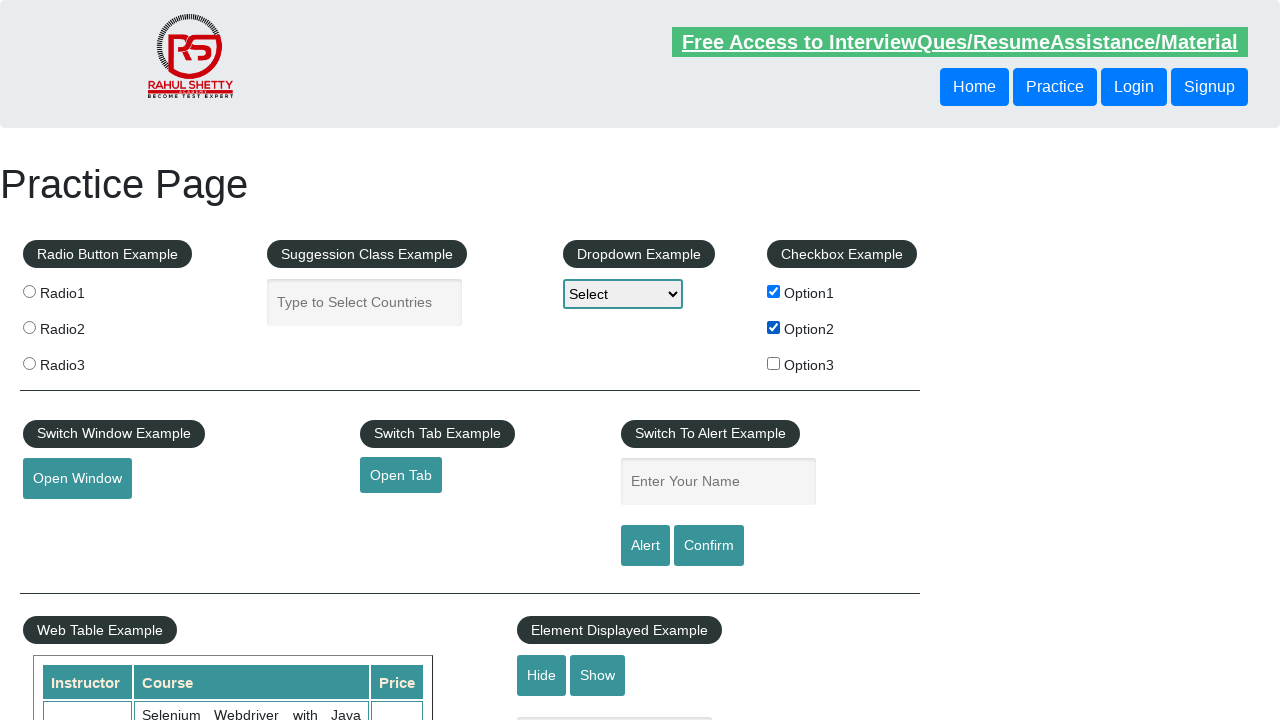

Checked a checkbox element at (774, 363) on input[type='checkbox'] >> nth=2
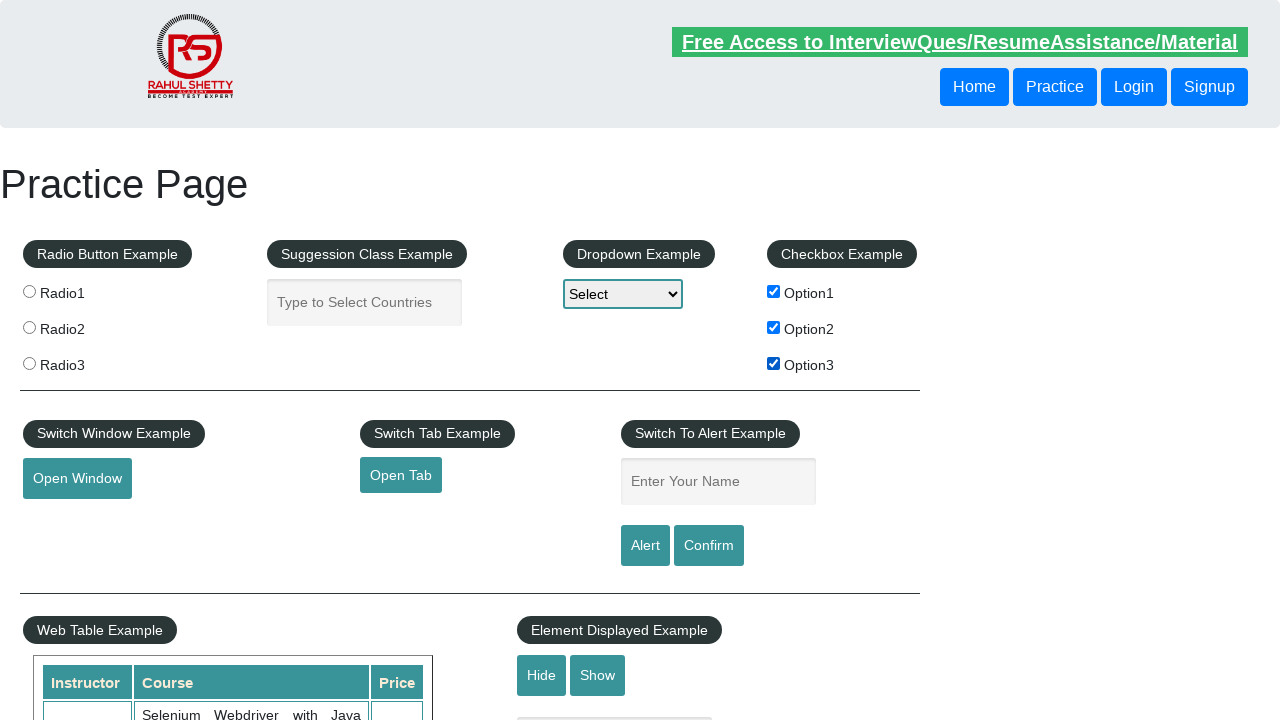

Unchecked the second checkbox (checkBoxOption2) at (774, 327) on #checkBoxOption2
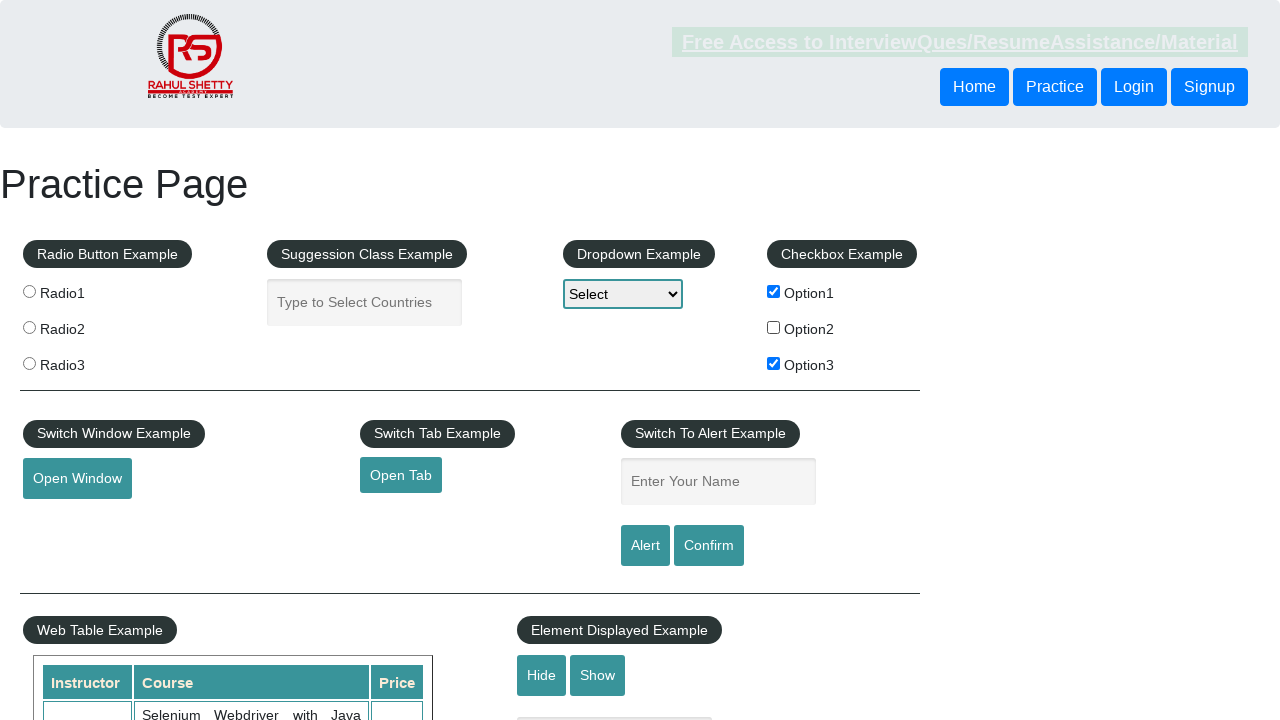

Checked checkbox with value 'option1' on input[type='checkbox'][value='option1']
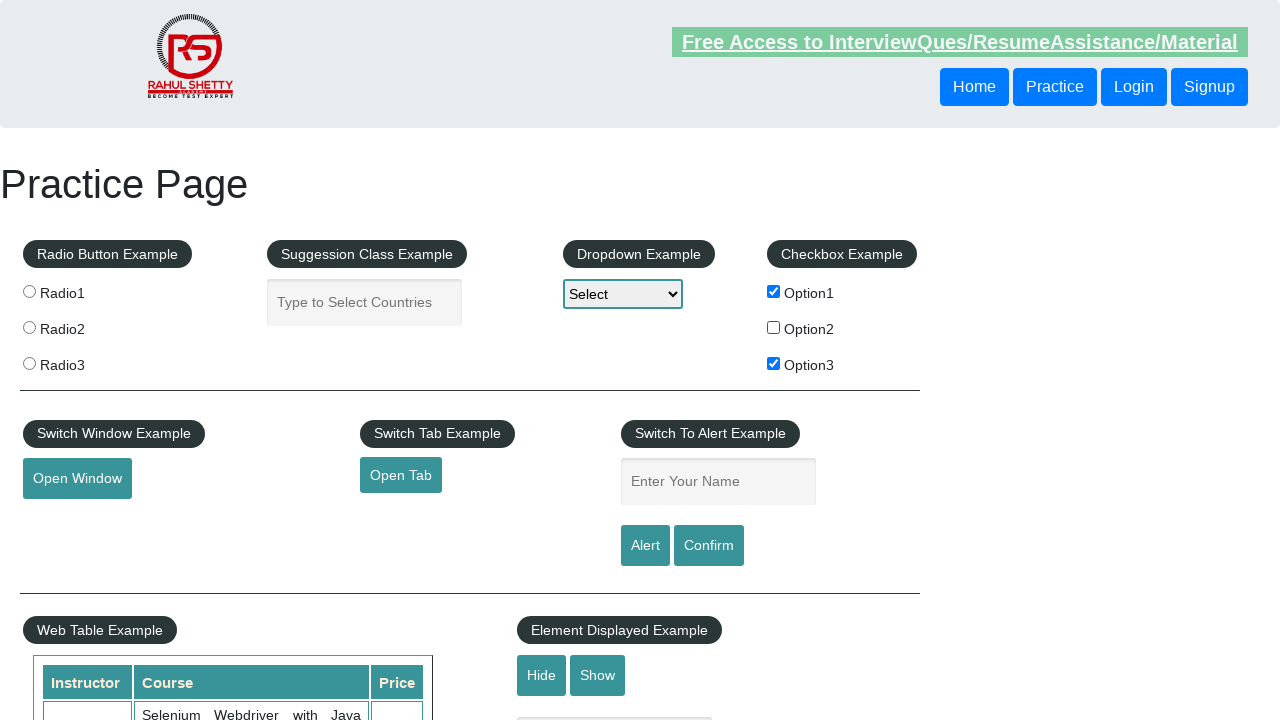

Checked checkbox with value 'option2' at (774, 327) on input[type='checkbox'][value='option2']
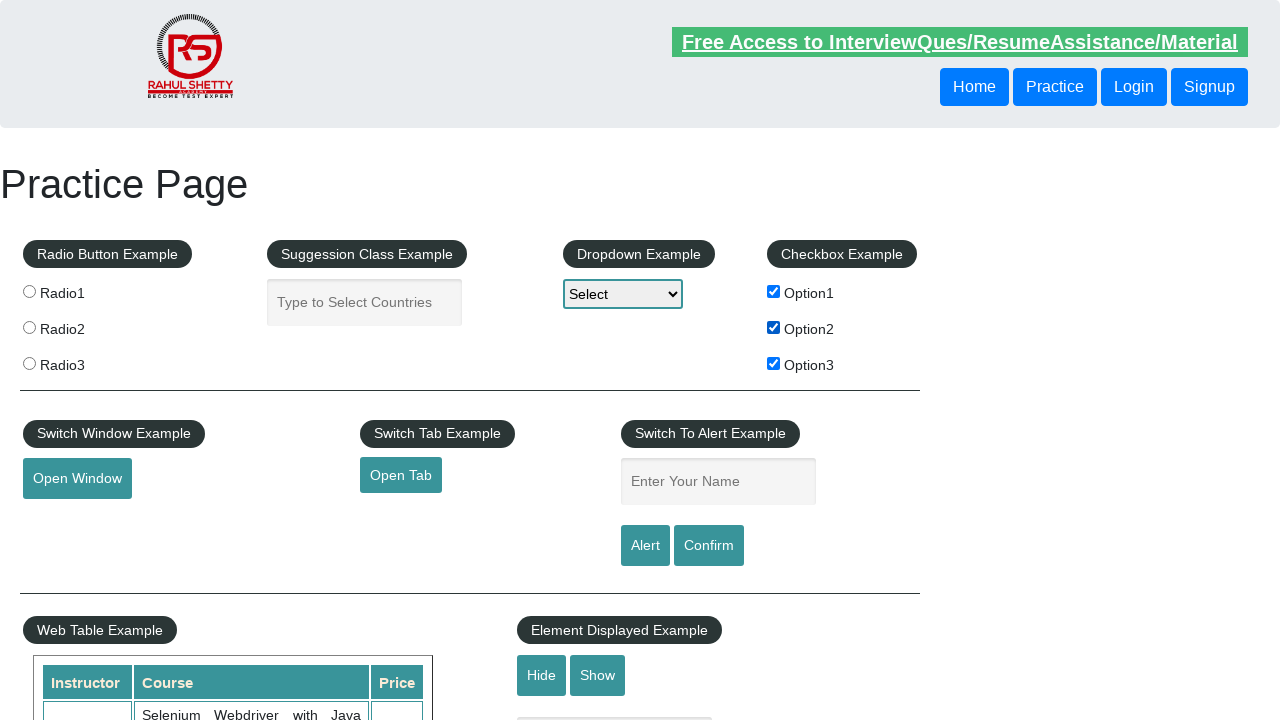

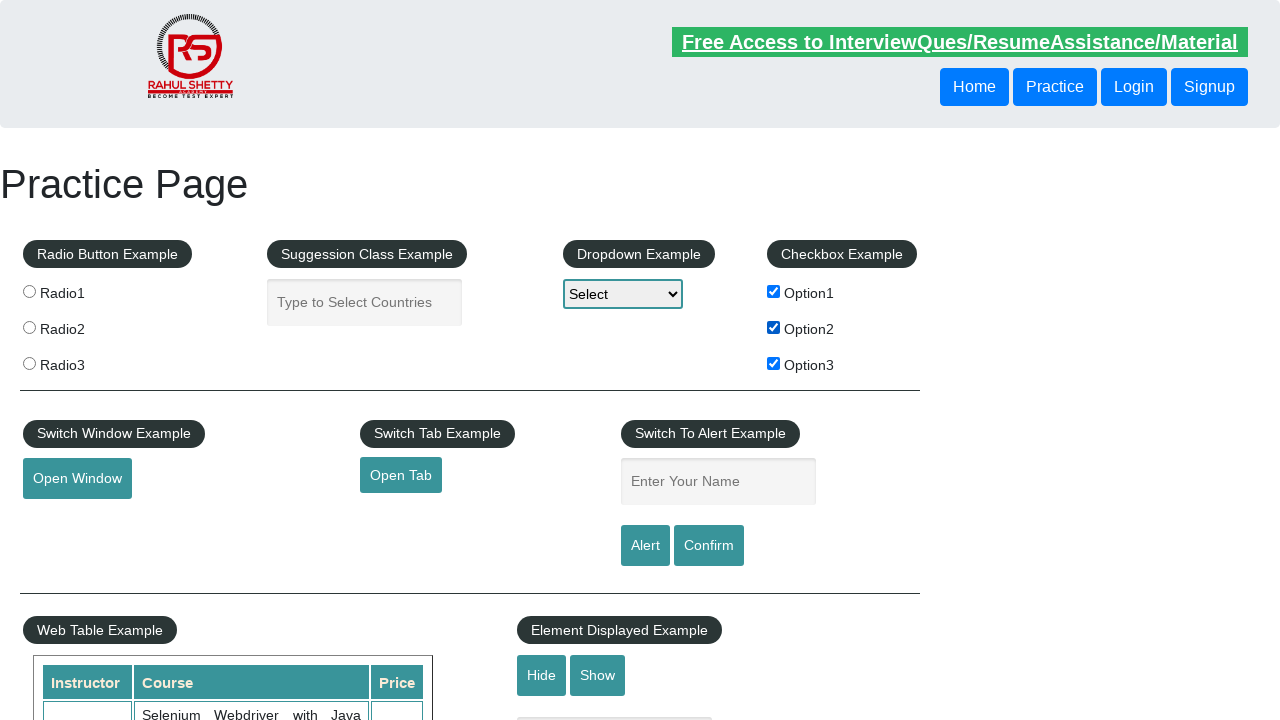